Tests multi-select listbox functionality by selecting multiple options using different selection methods (by visible text, by index, and by value)

Starting URL: https://omayo.blogspot.com/

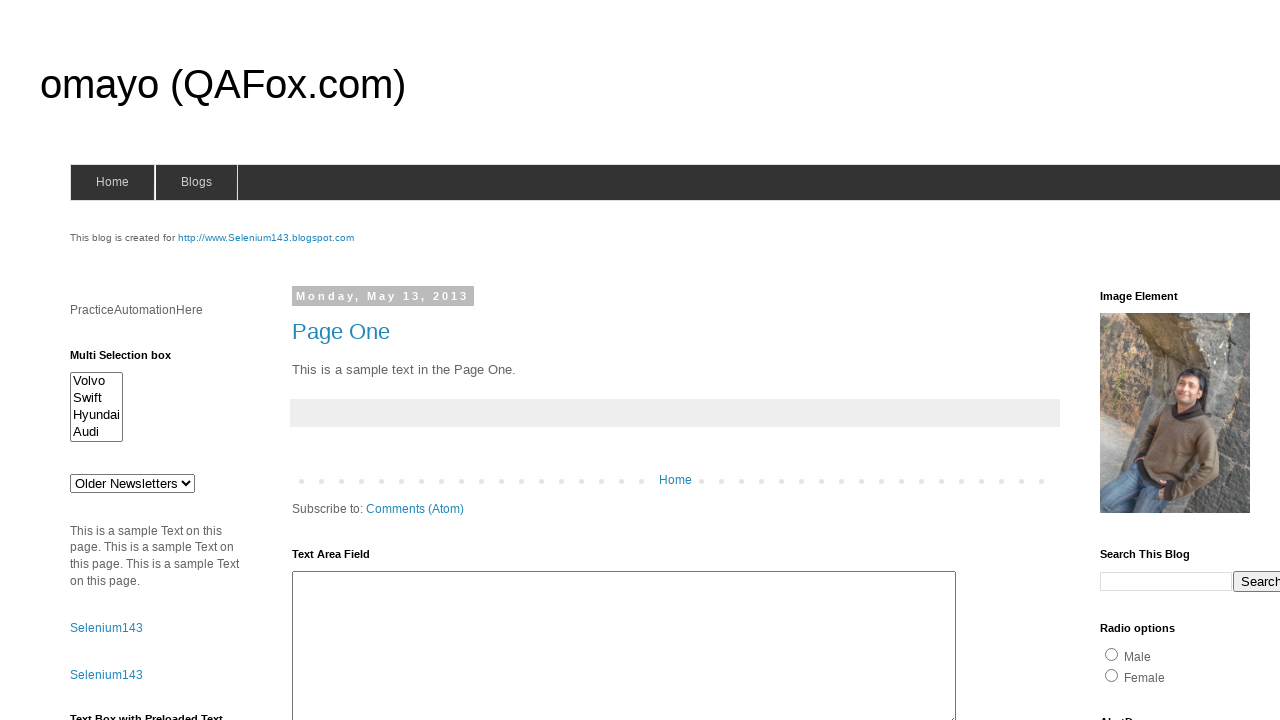

Selected 'Audi' from multi-select listbox by visible text on #multiselect1
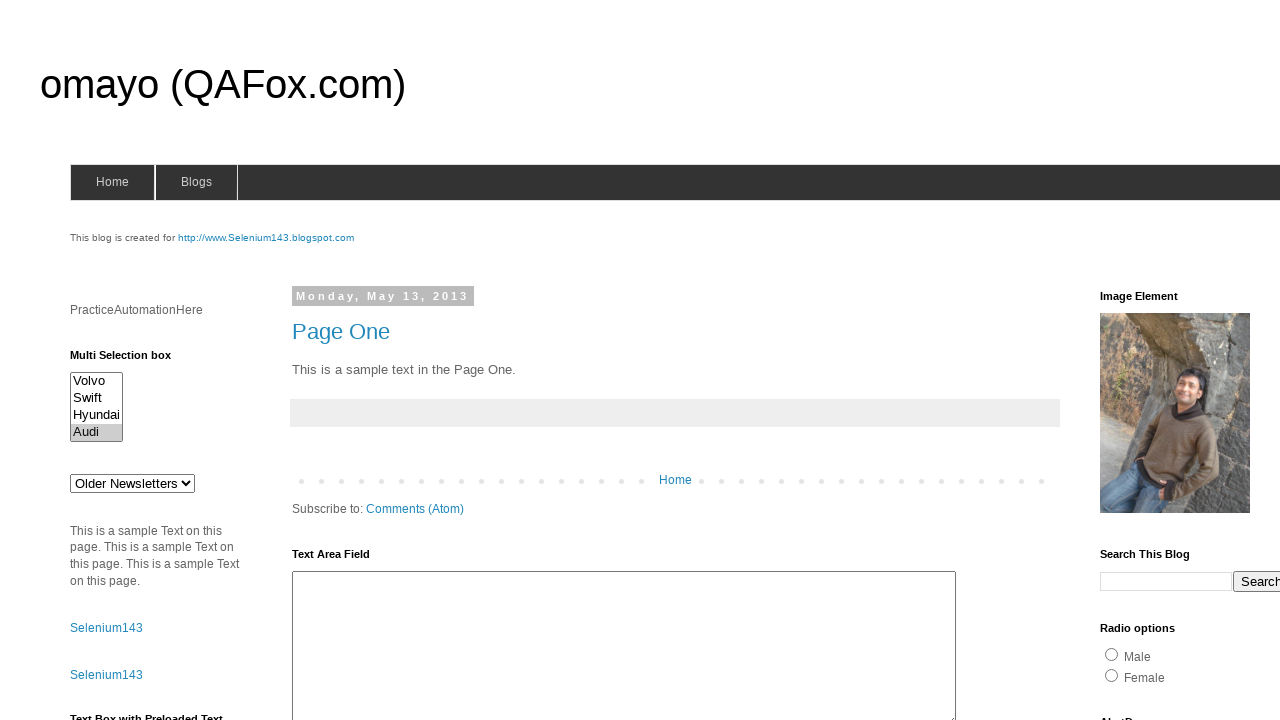

Selected first option (index 0) from multi-select listbox on #multiselect1
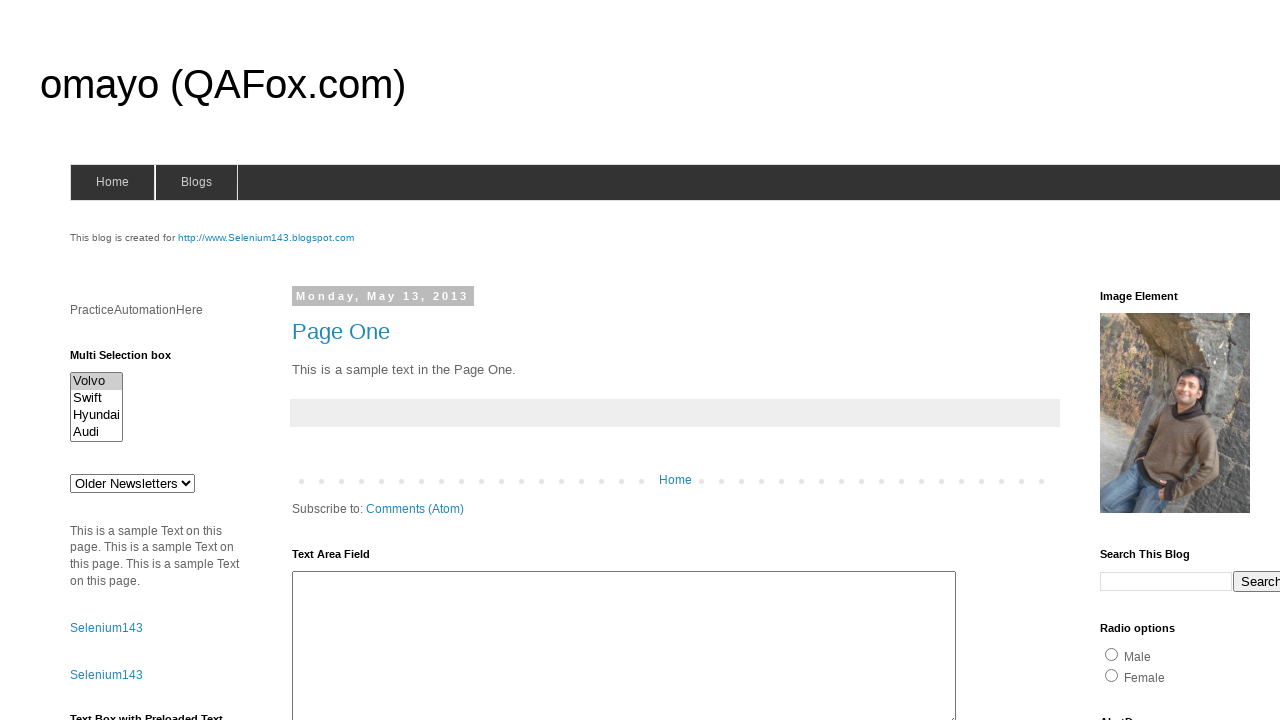

Selected option with value 'Hyundaix' from multi-select listbox on #multiselect1
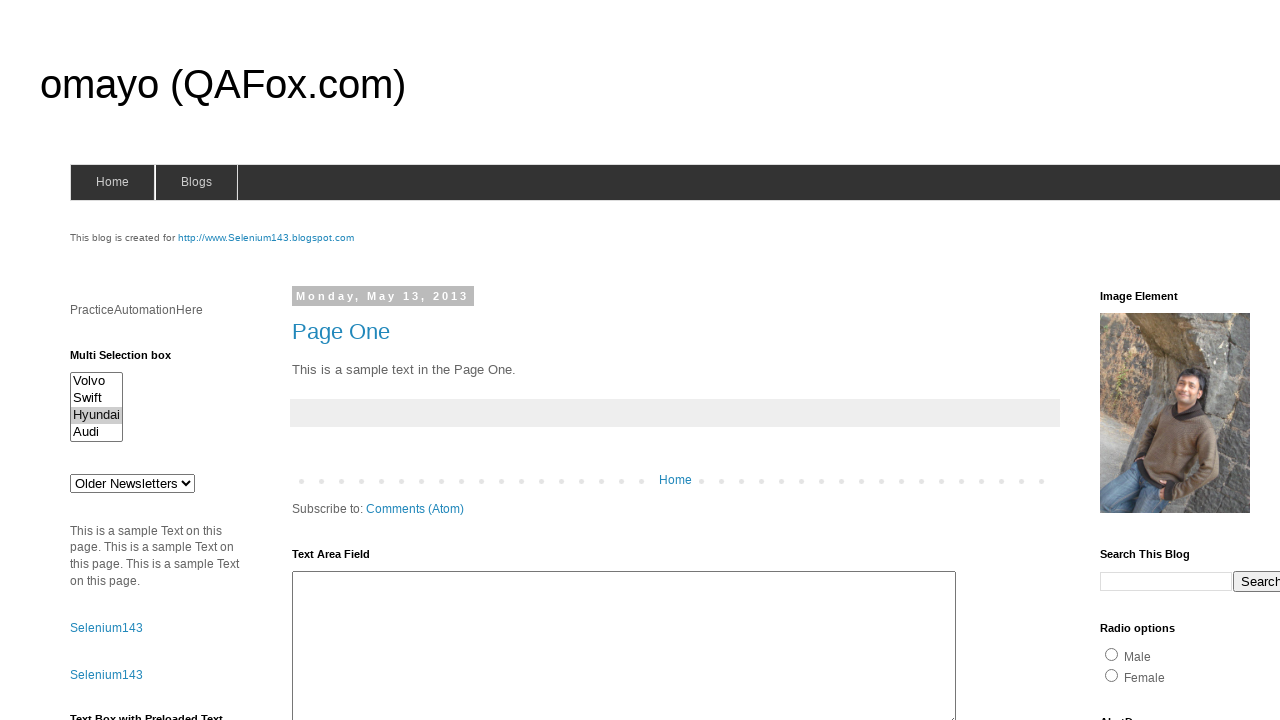

Verified that selected options are present in the multi-select listbox
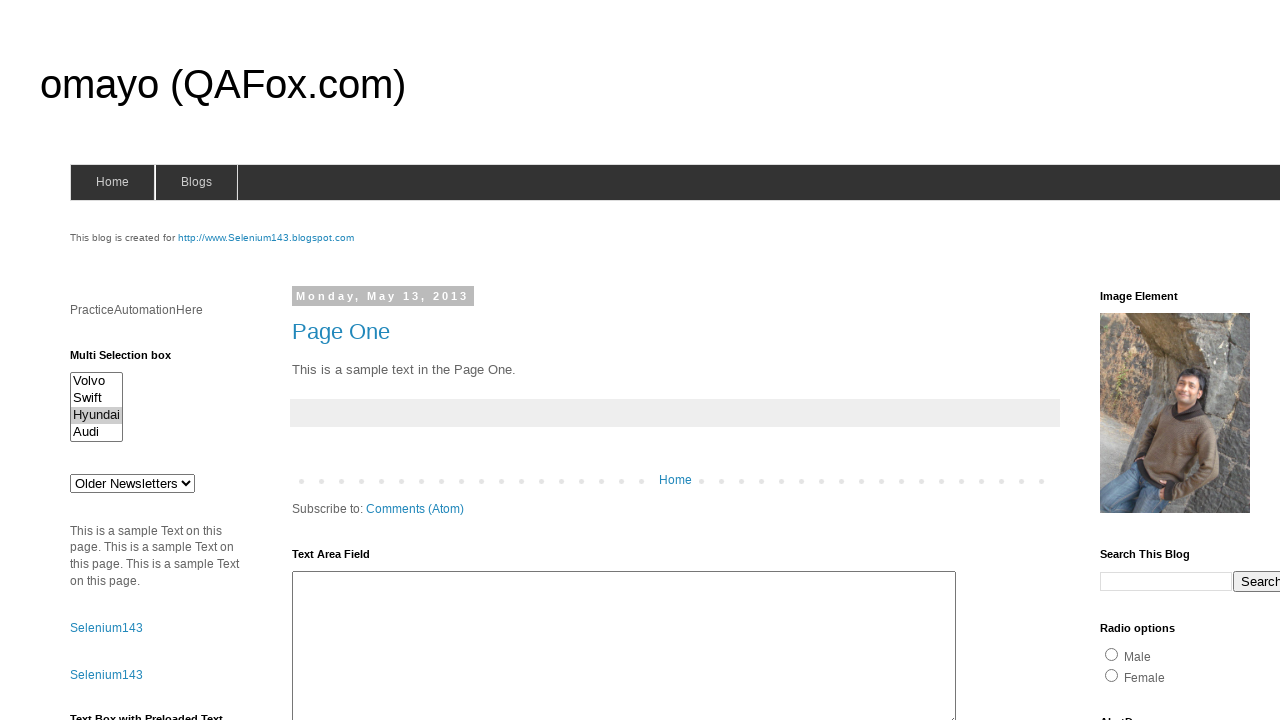

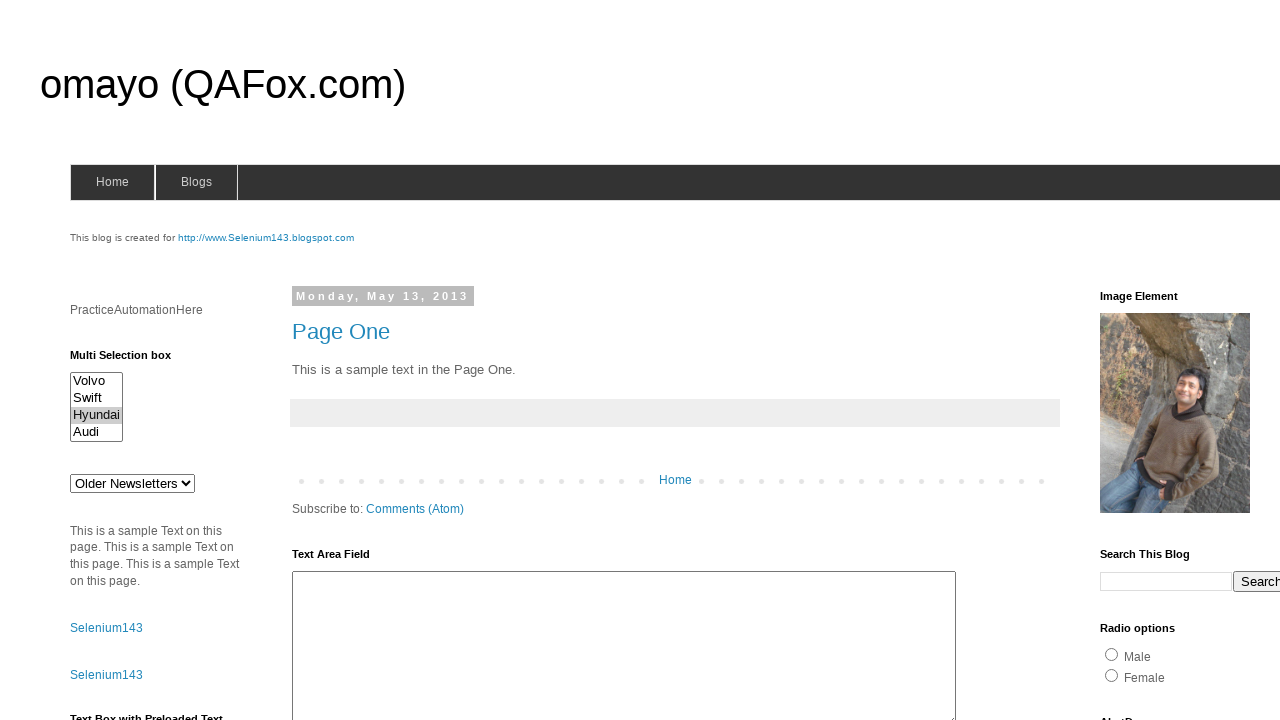